Navigates to Playwright homepage and clicks the "Get started" link to access the documentation

Starting URL: https://playwright.dev/

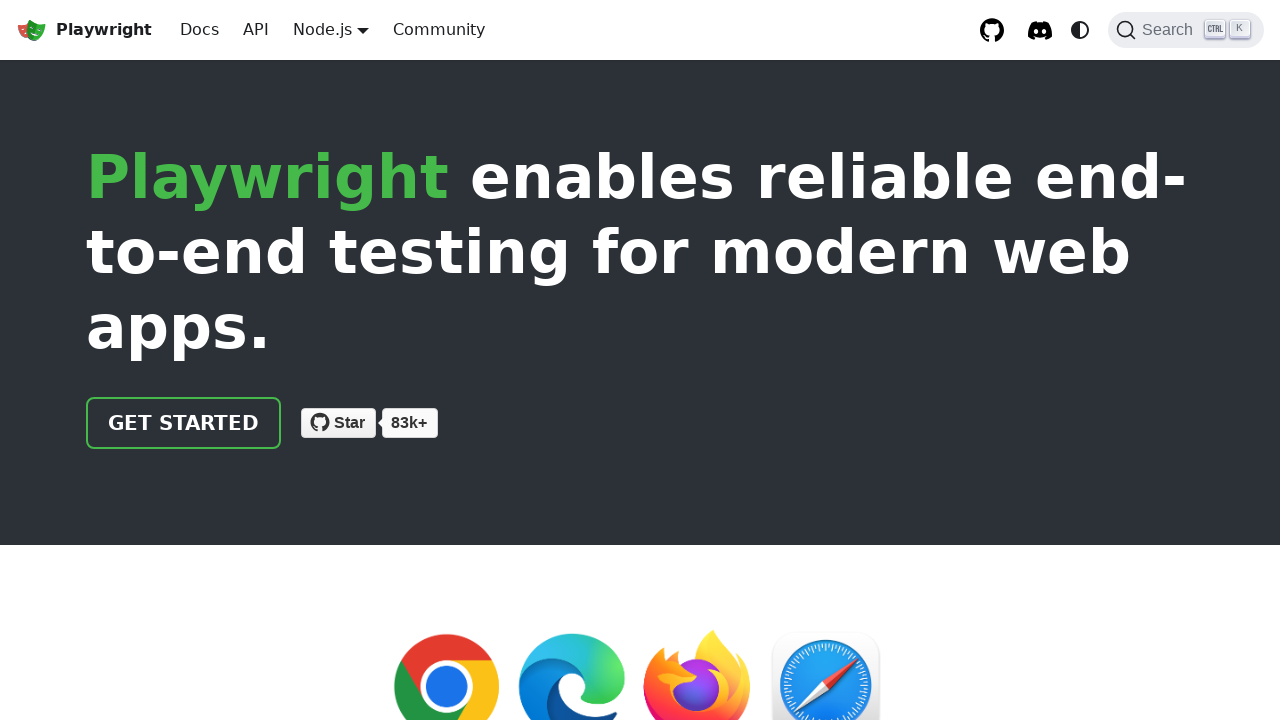

Navigated to Playwright homepage
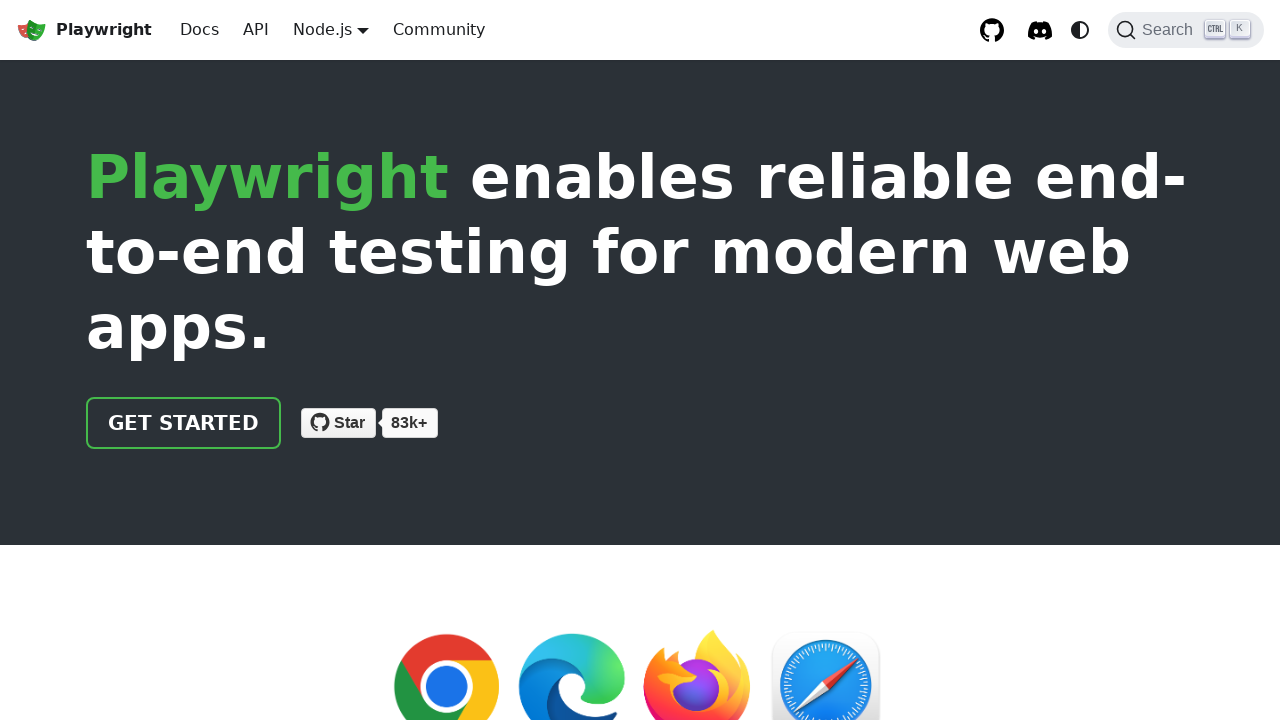

Clicked 'Get started' link to access documentation at (184, 423) on role=link[name='Get started']
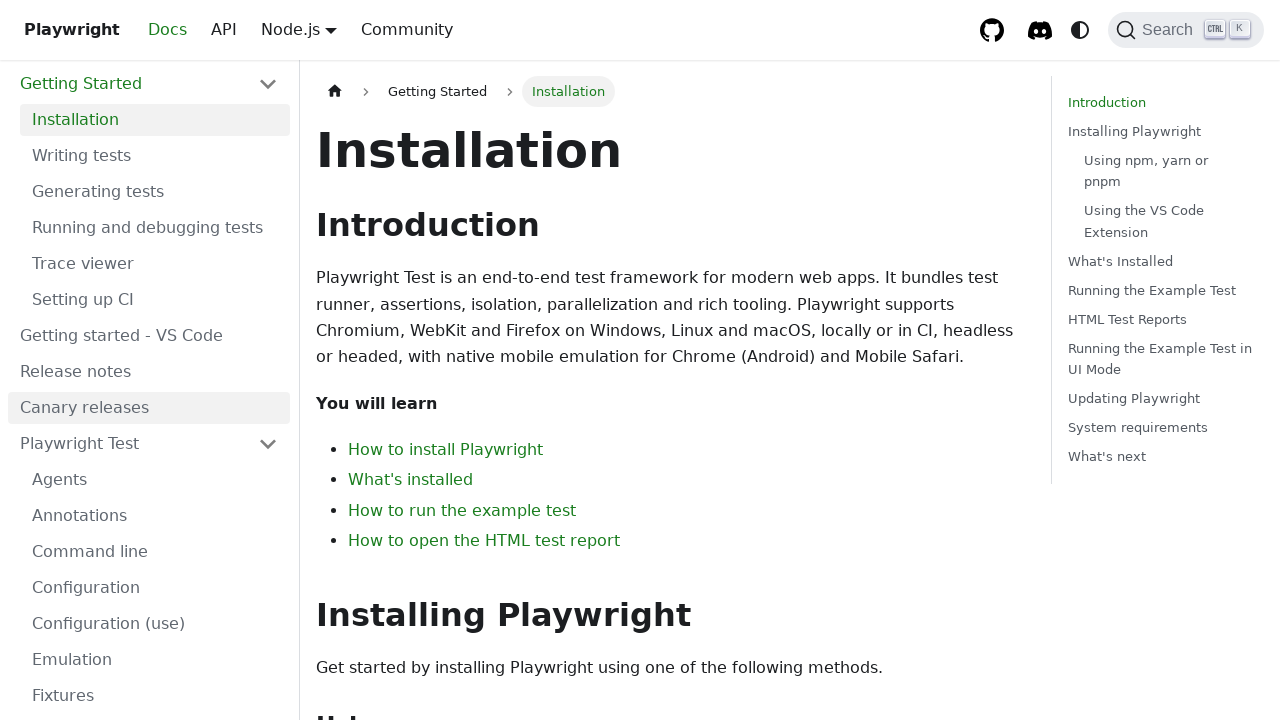

Tabs container loaded on documentation page
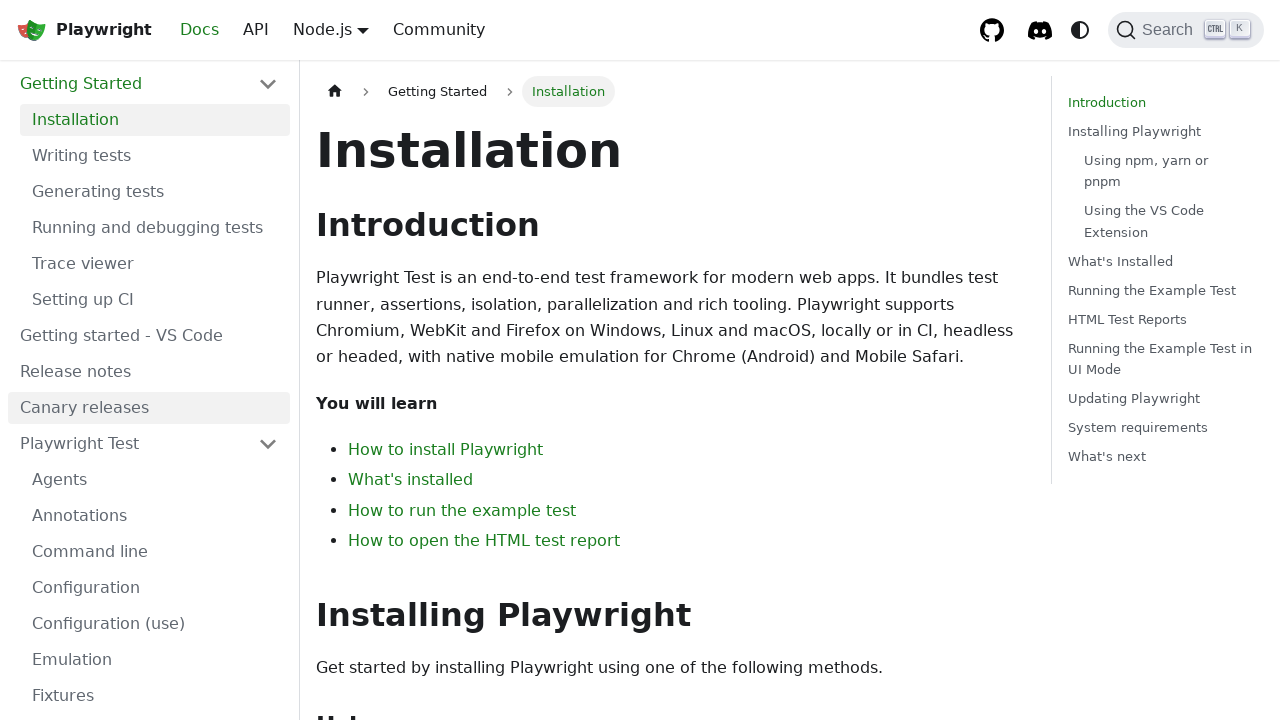

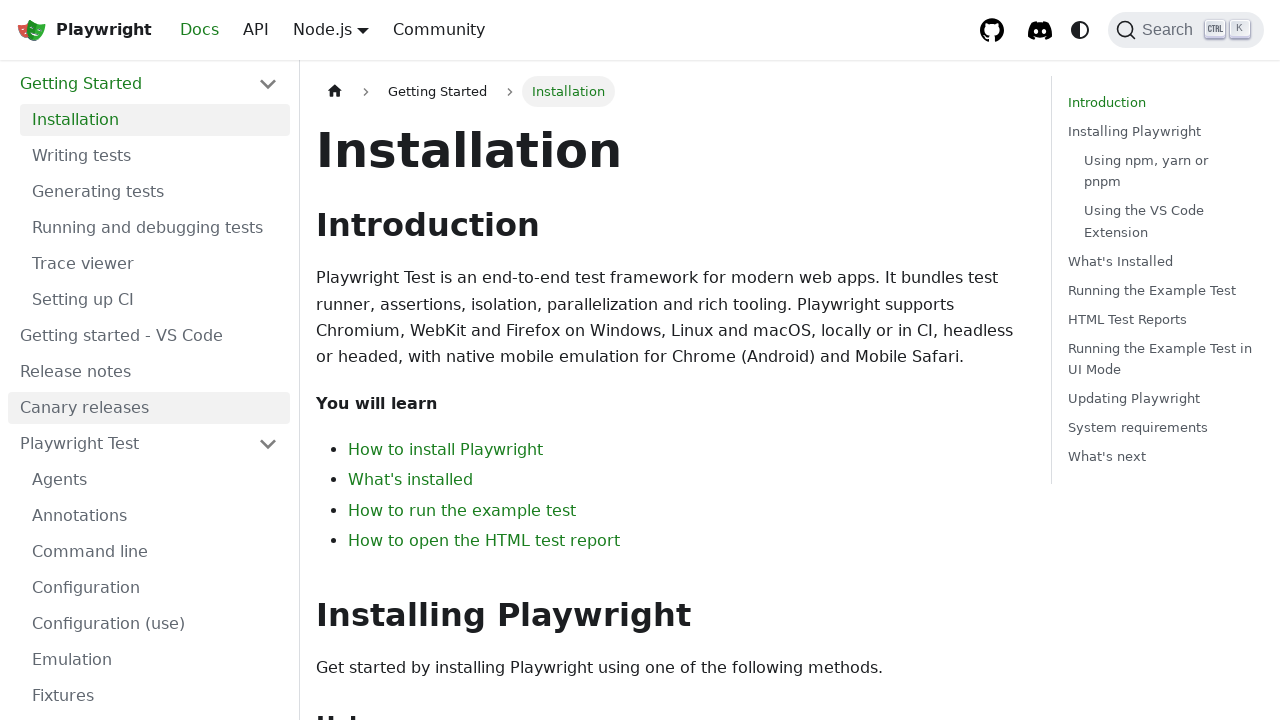